Tests sorting the Due column in ascending order by clicking the column header and verifying the values are sorted correctly

Starting URL: http://the-internet.herokuapp.com/tables

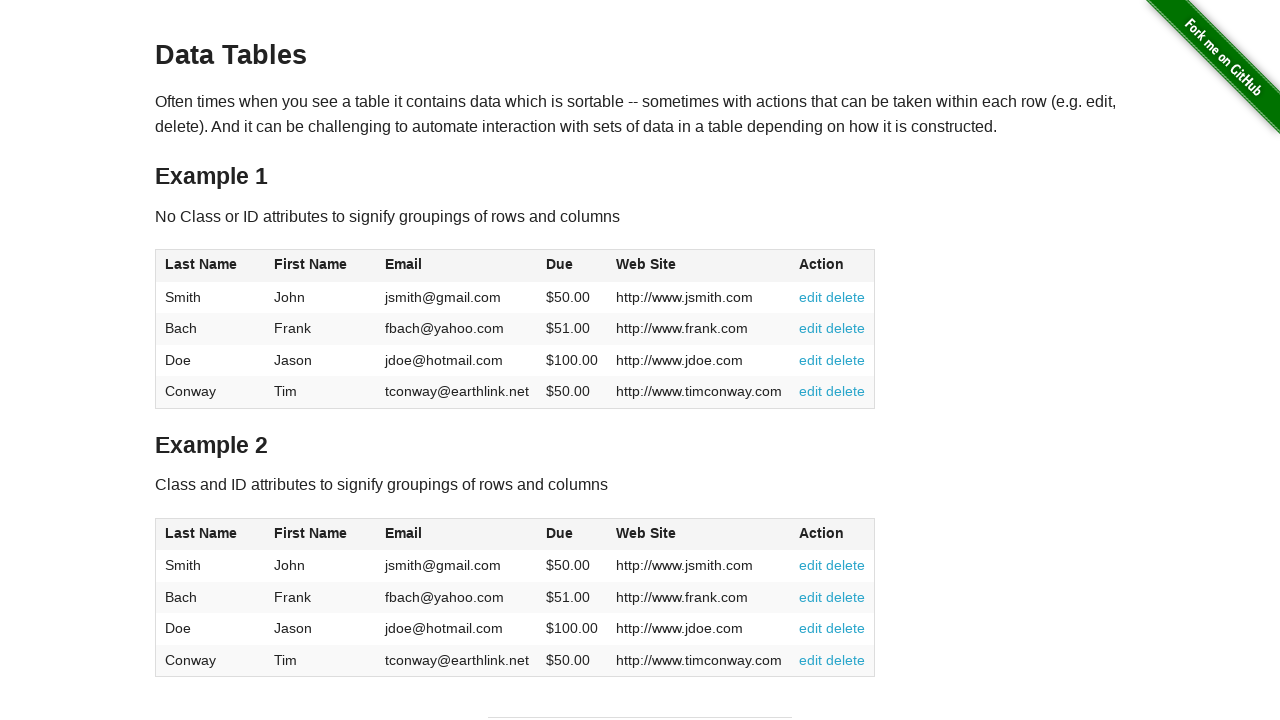

Clicked Due column header to sort ascending at (572, 266) on #table1 thead tr th:nth-of-type(4)
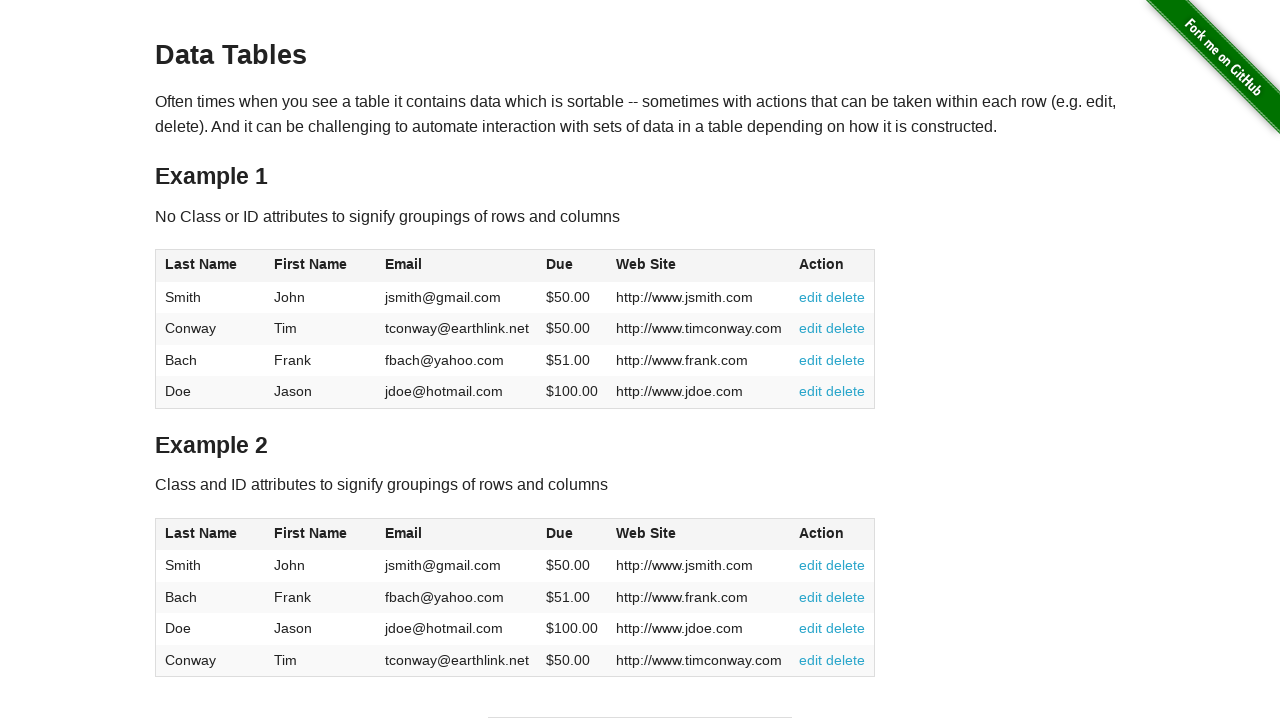

Due column cells loaded and verified present
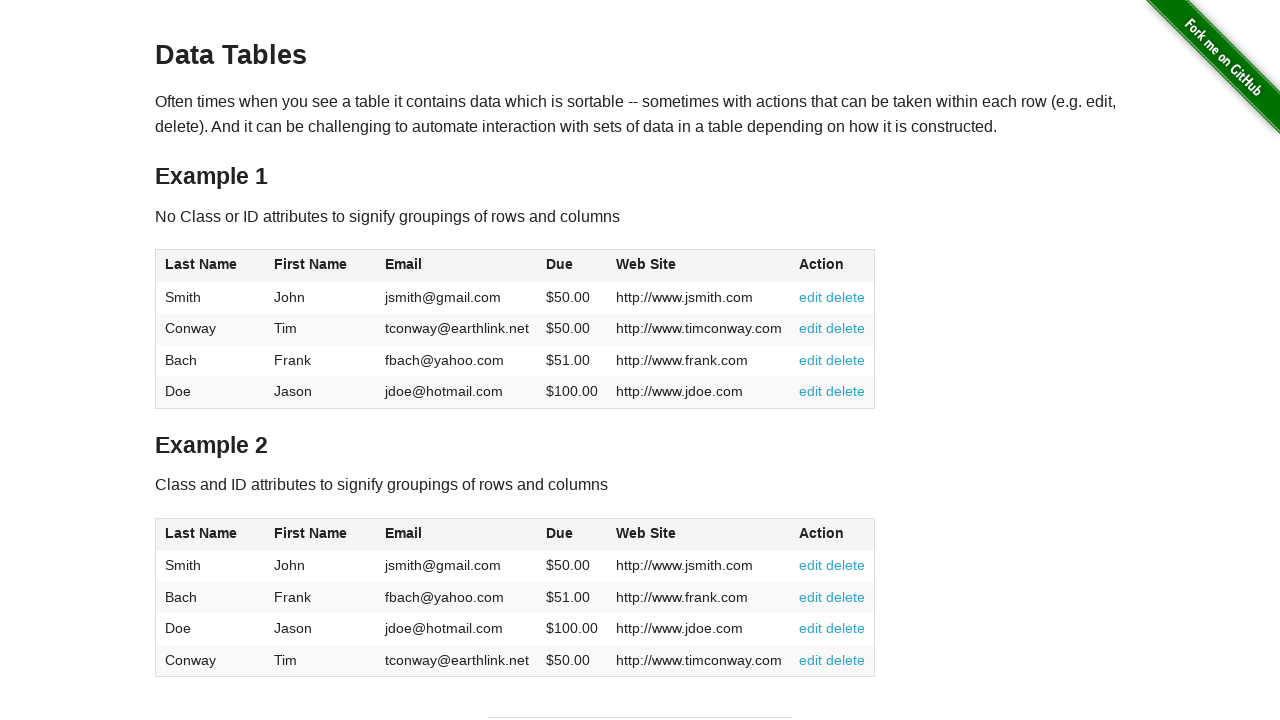

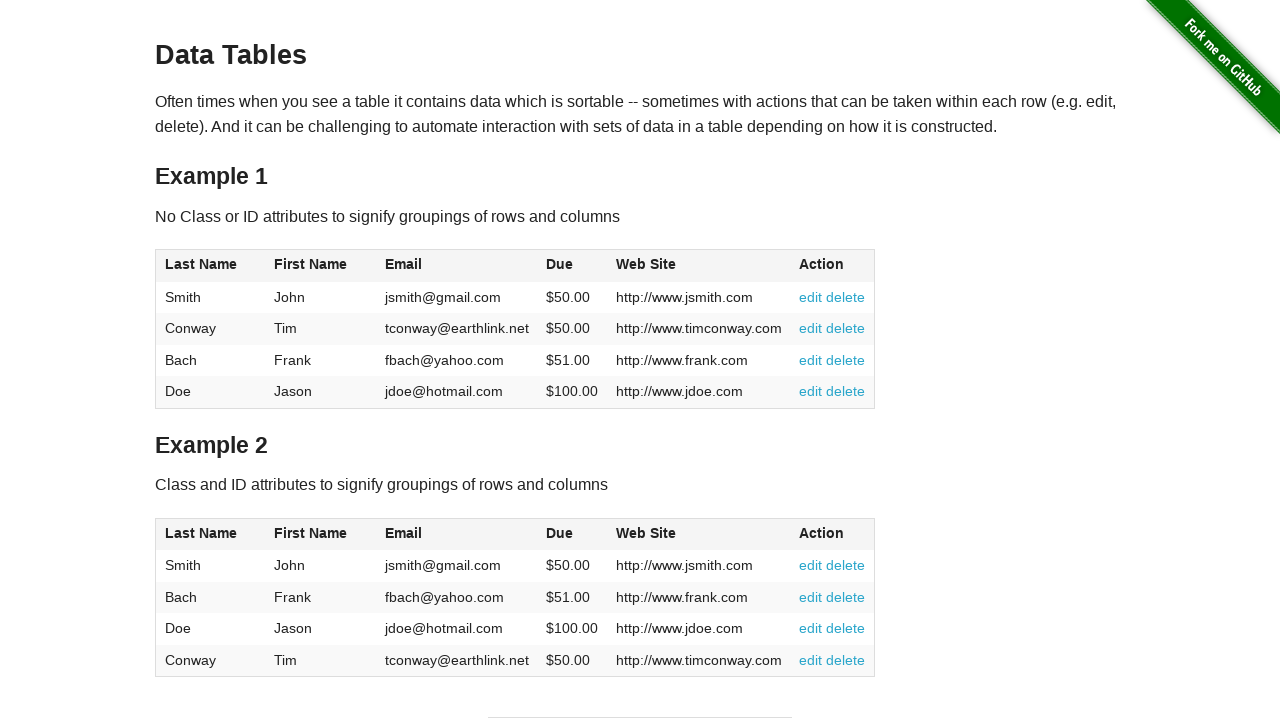